Tests the feedback form submission by filling out all form fields and submitting, then verifying the success message appears

Starting URL: http://zero.webappsecurity.com/index.html

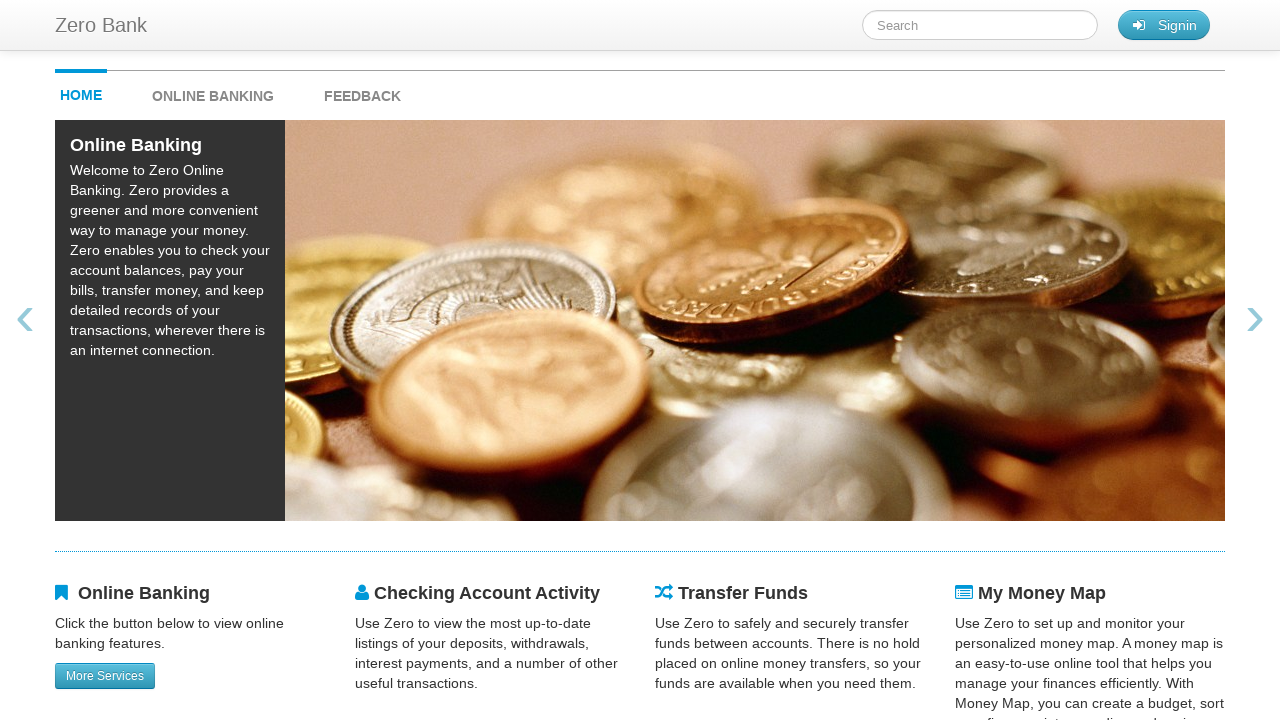

Clicked feedback link to navigate to feedback form at (362, 91) on #feedback
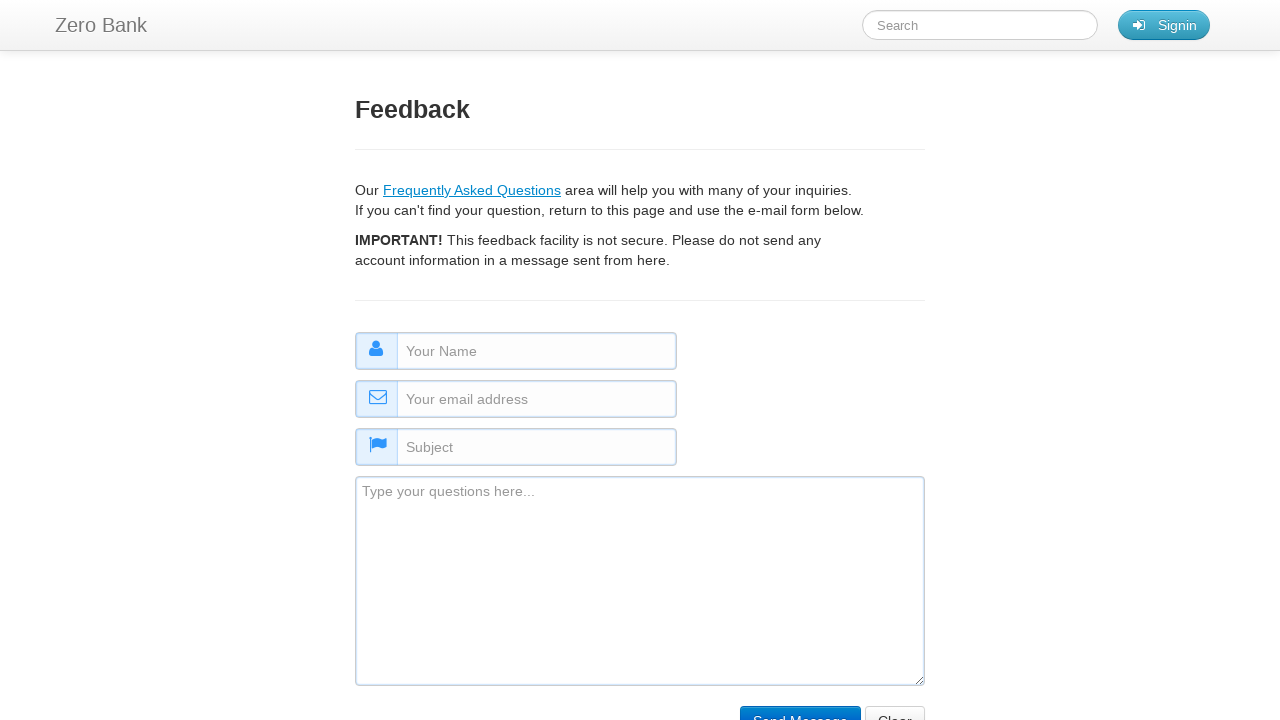

Filled name field with 'some name' on #name
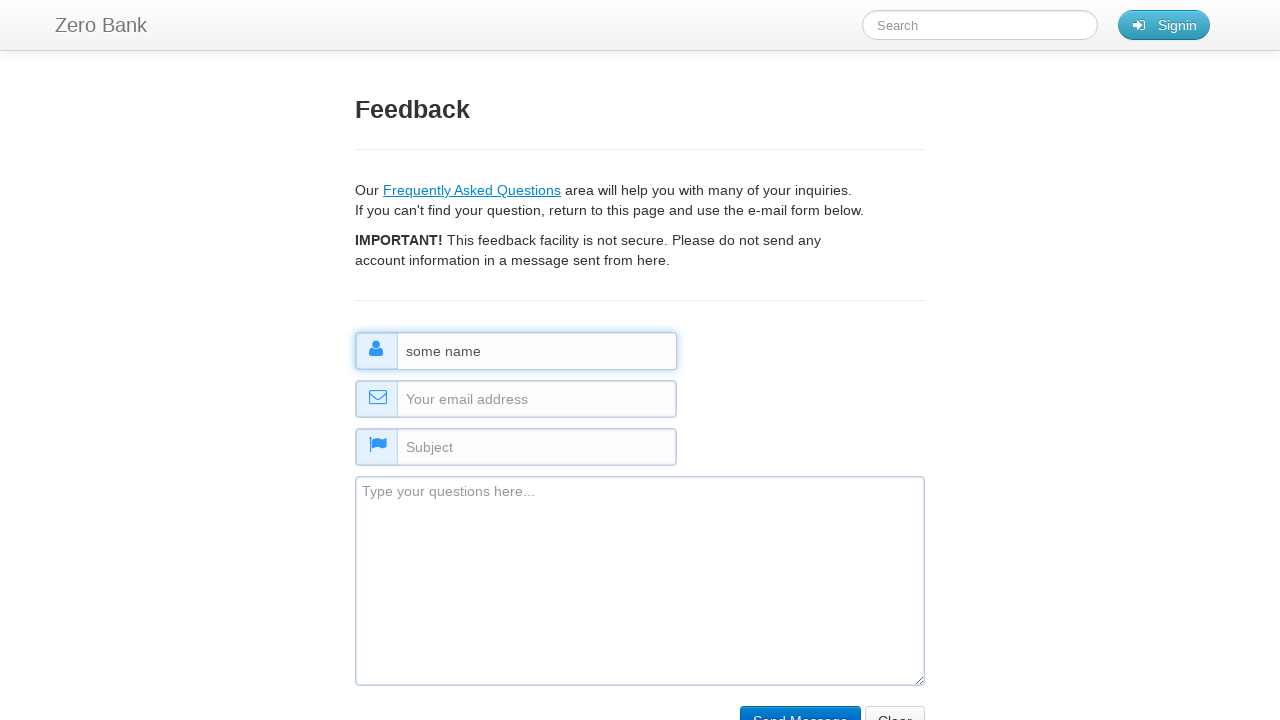

Filled email field with 'someemail@email.com' on #email
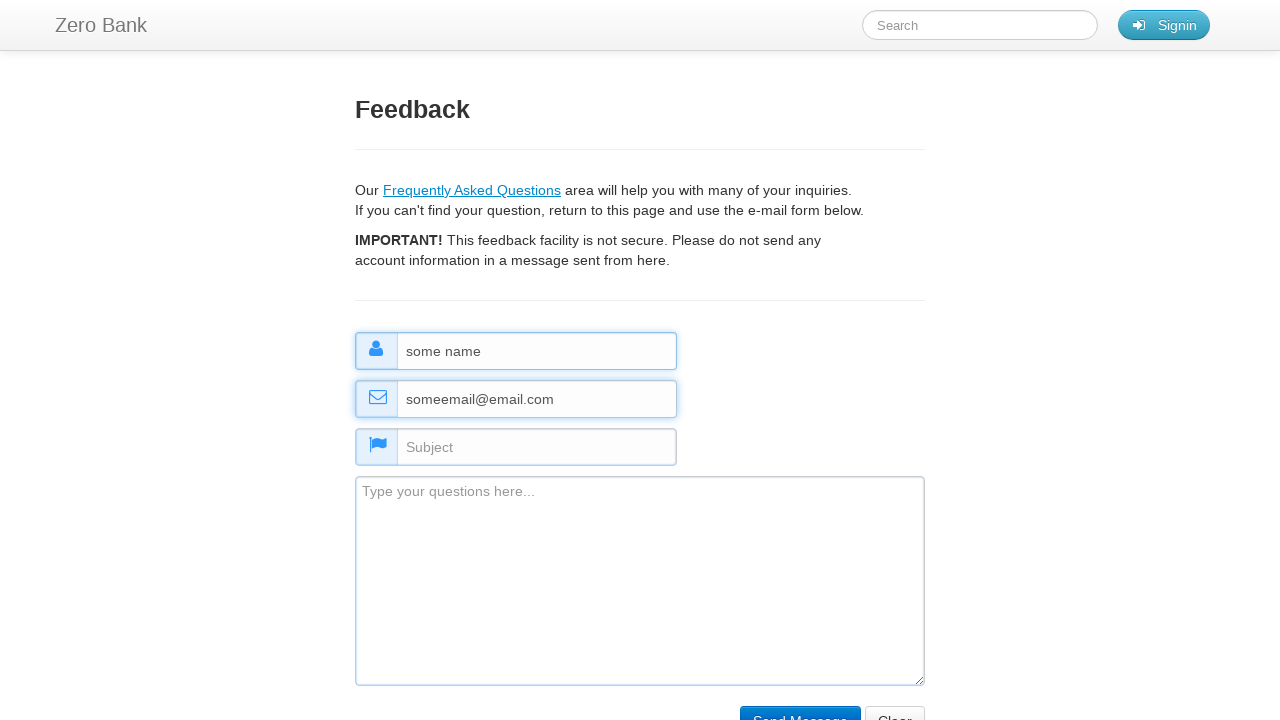

Filled subject field with 'some subject' on #subject
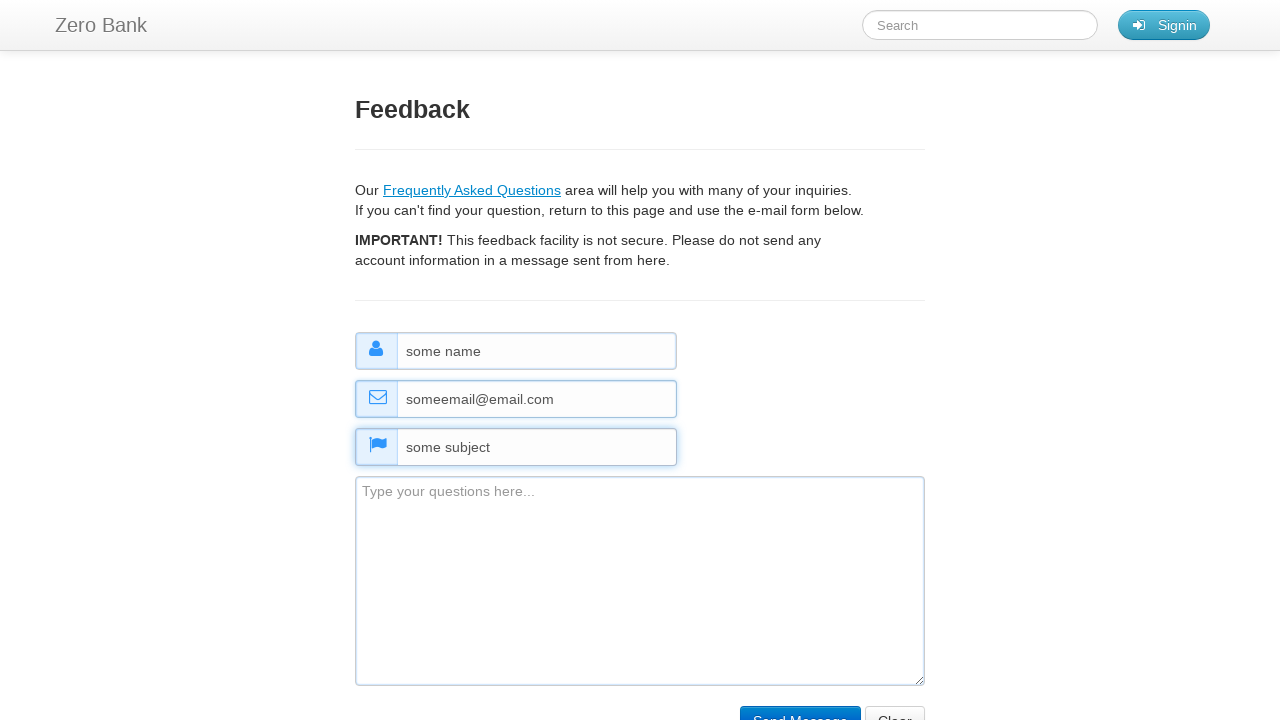

Filled comment field with 'some nice comment about the application' on #comment
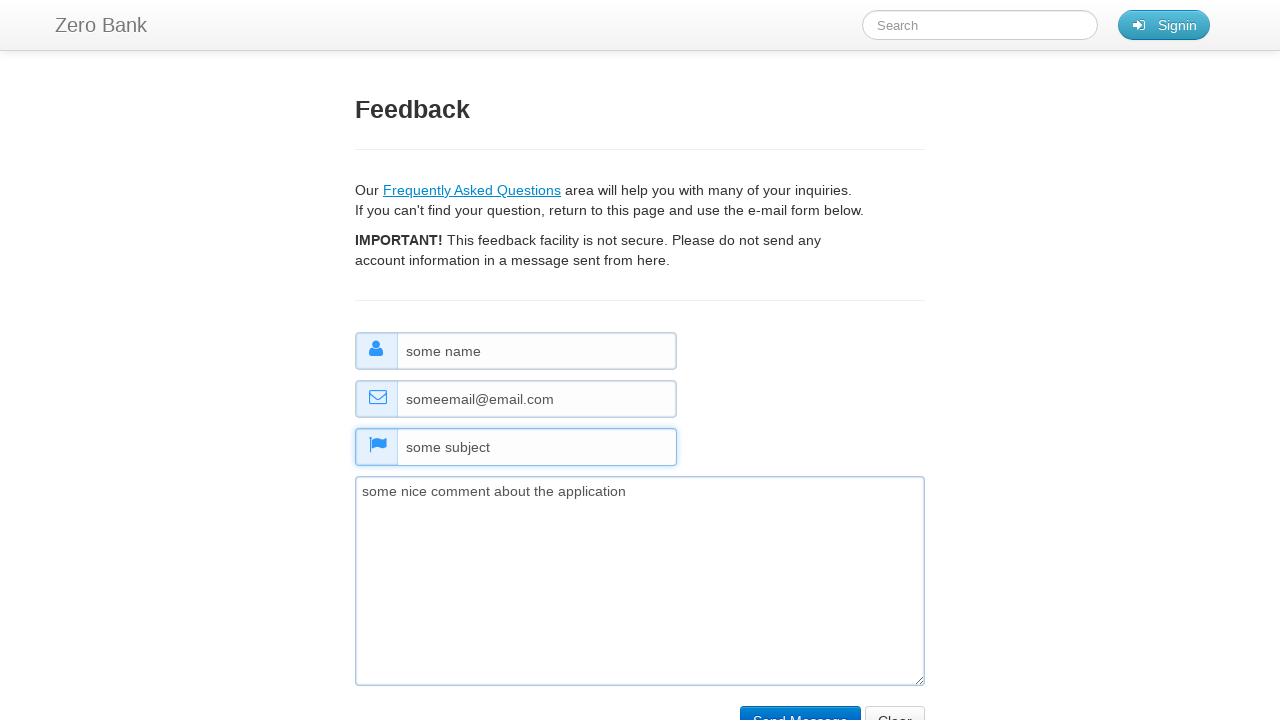

Clicked submit button to submit feedback form at (800, 705) on input[type="submit"]
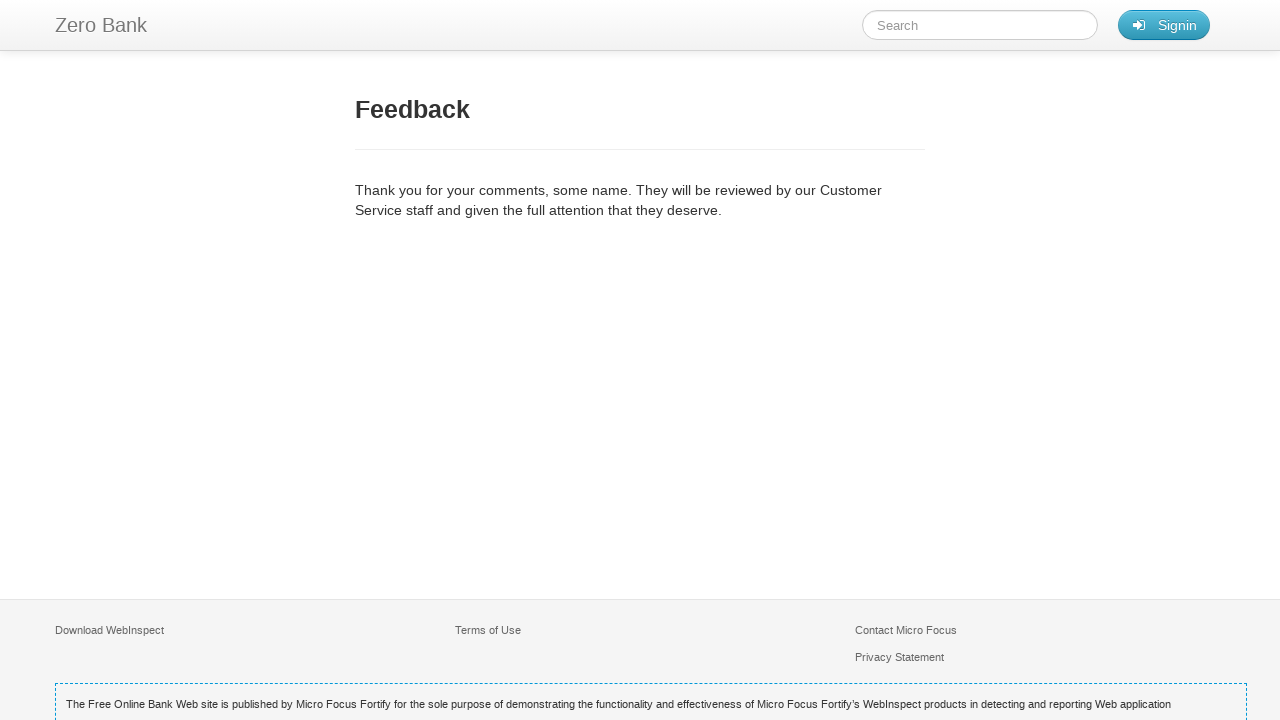

Success message appeared, feedback form submitted successfully
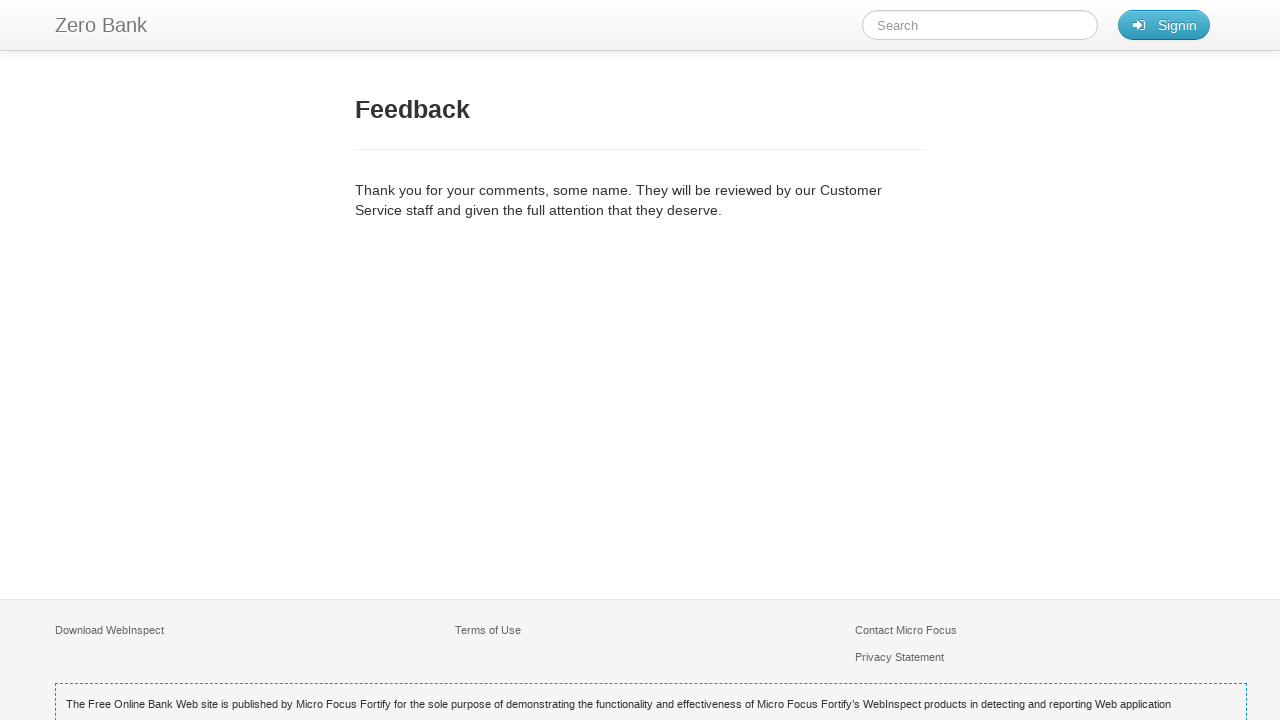

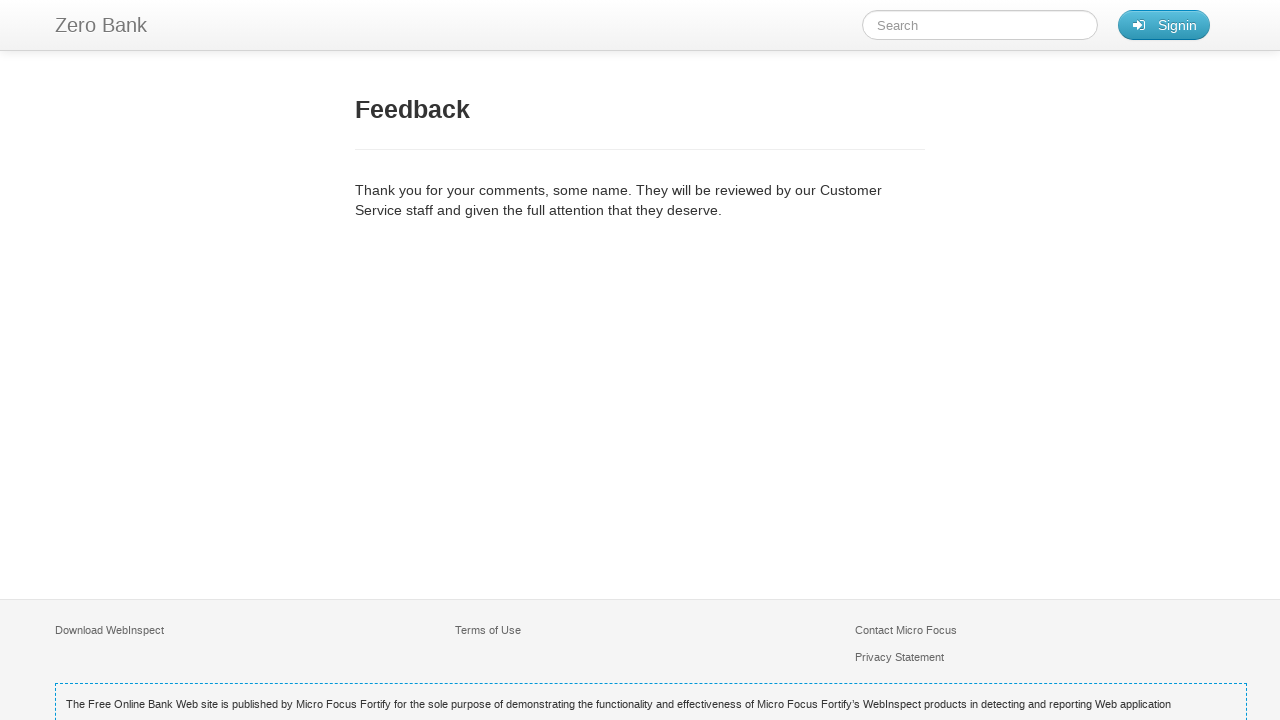